Tests the search functionality on Python.org by entering a search query "pycon" and submitting the search form

Starting URL: https://www.python.org

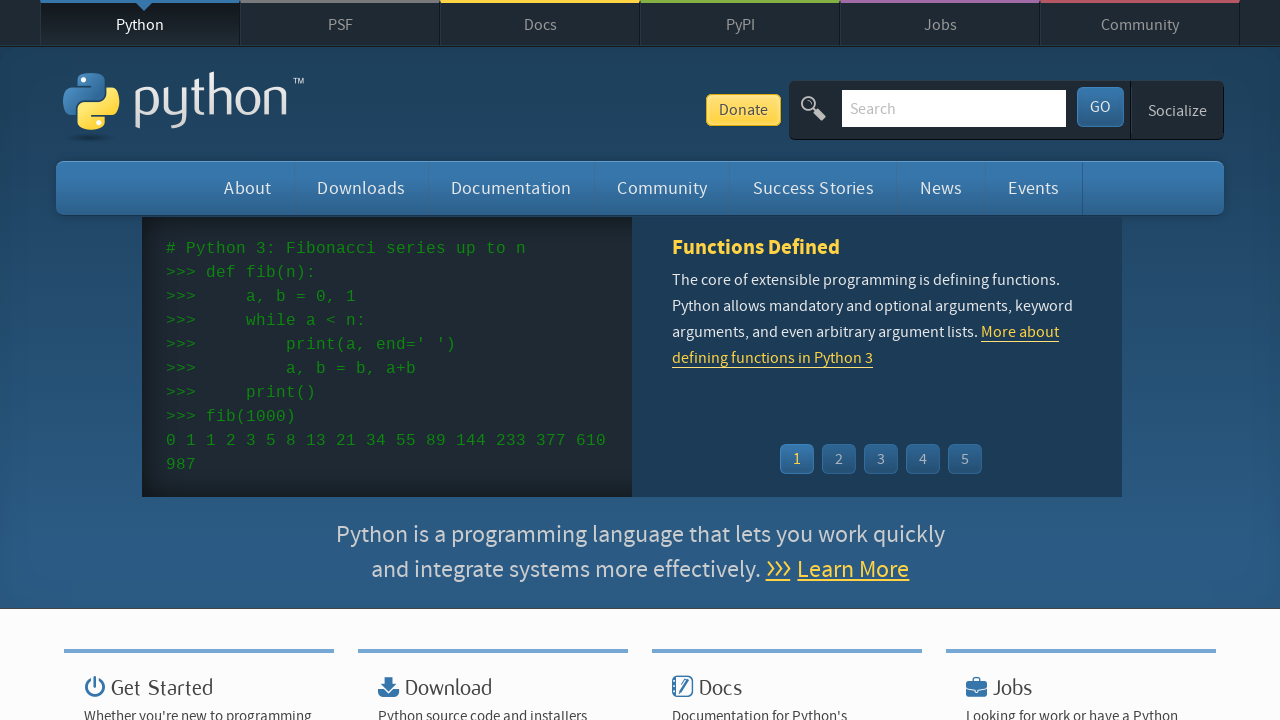

Filled search box with 'pycon' query on input[name='q']
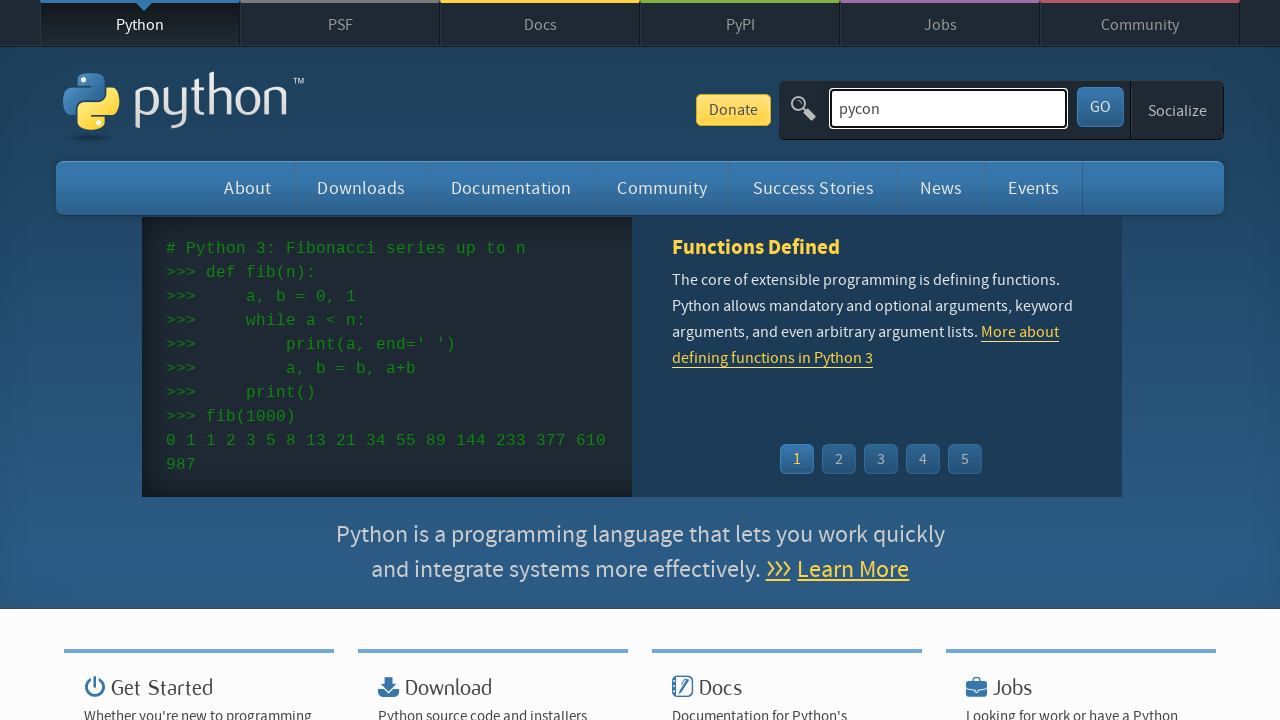

Pressed Enter to submit search form on input[name='q']
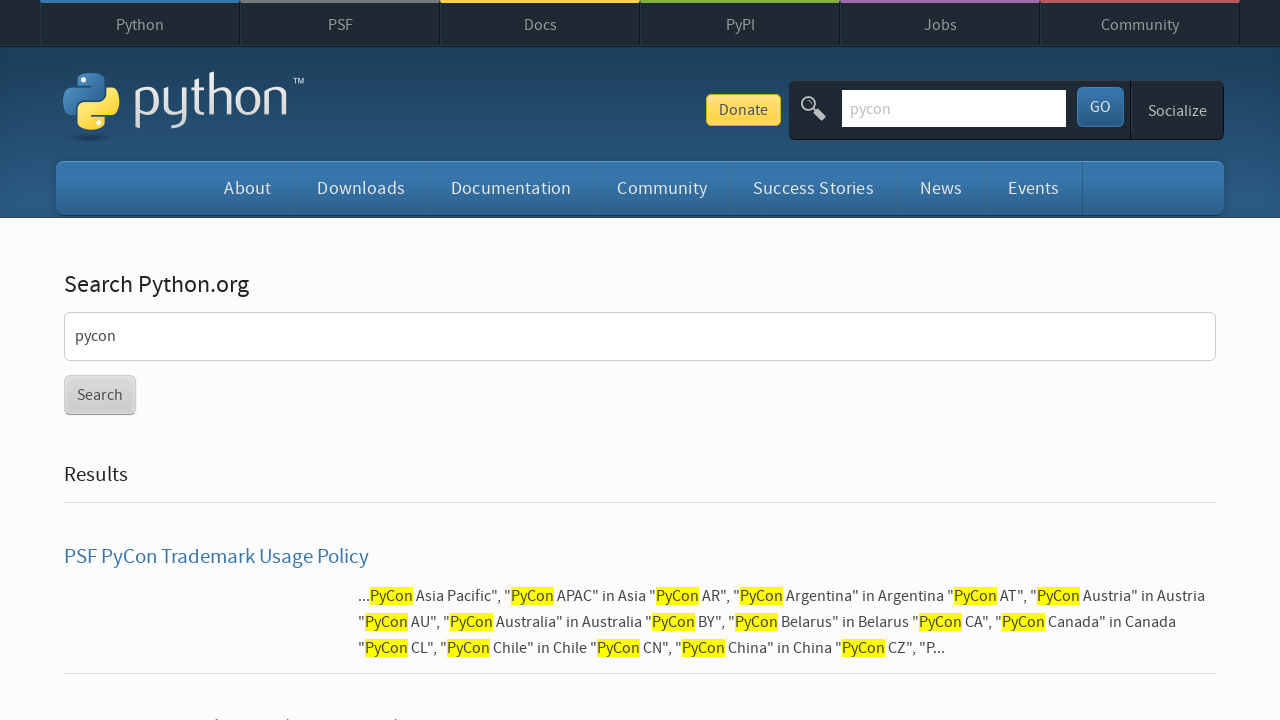

Search results loaded and network idle
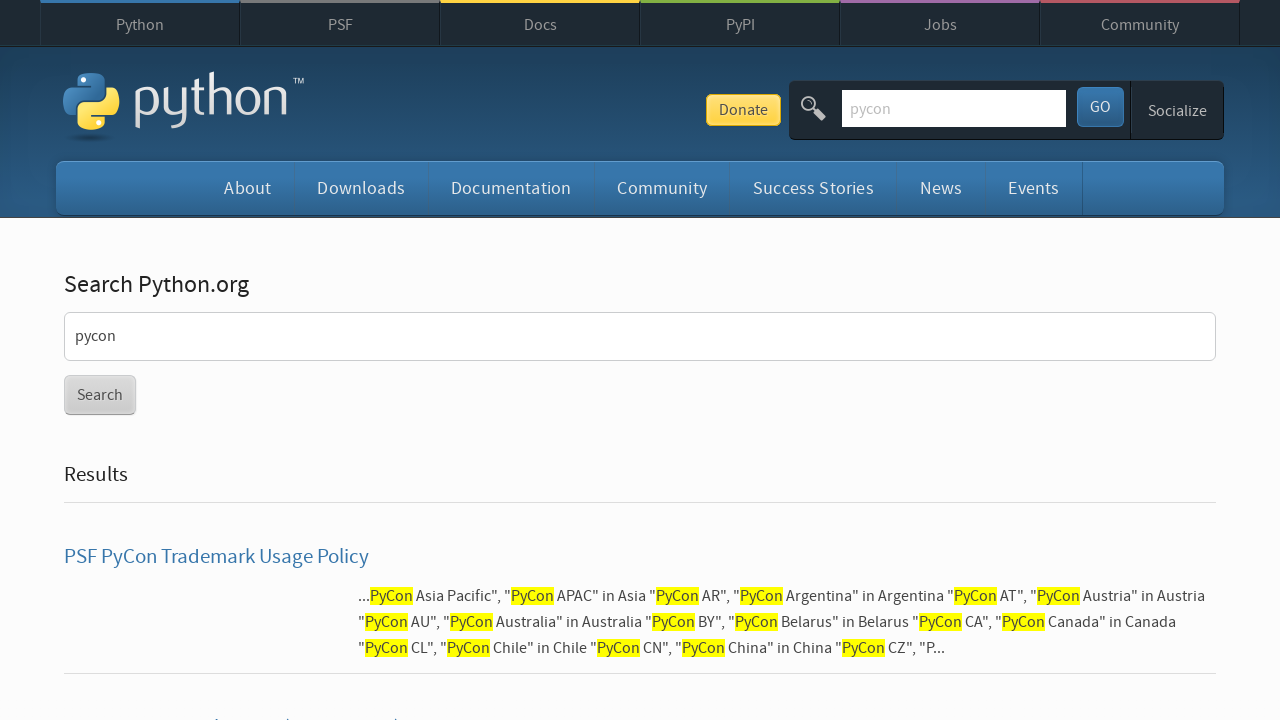

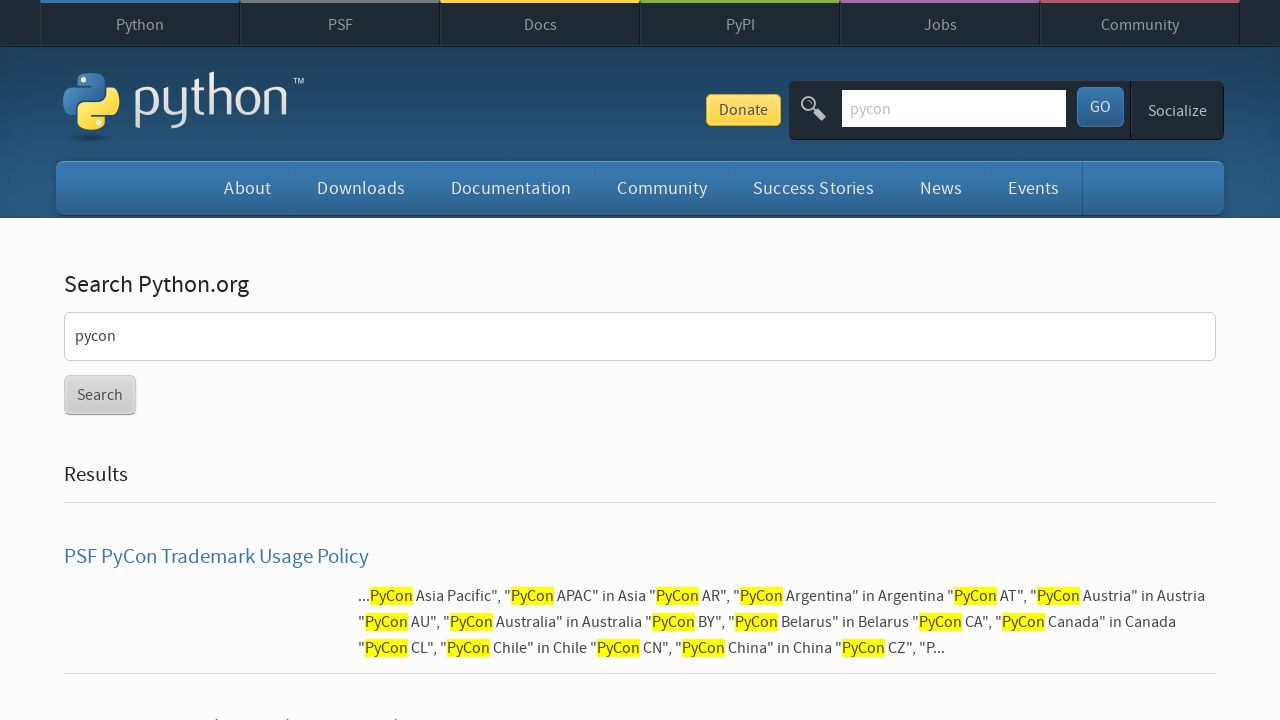